Tests getting text from a JavaScript confirm dialog by triggering it, capturing the message, and dismissing it

Starting URL: https://the-internet.herokuapp.com/javascript_alerts

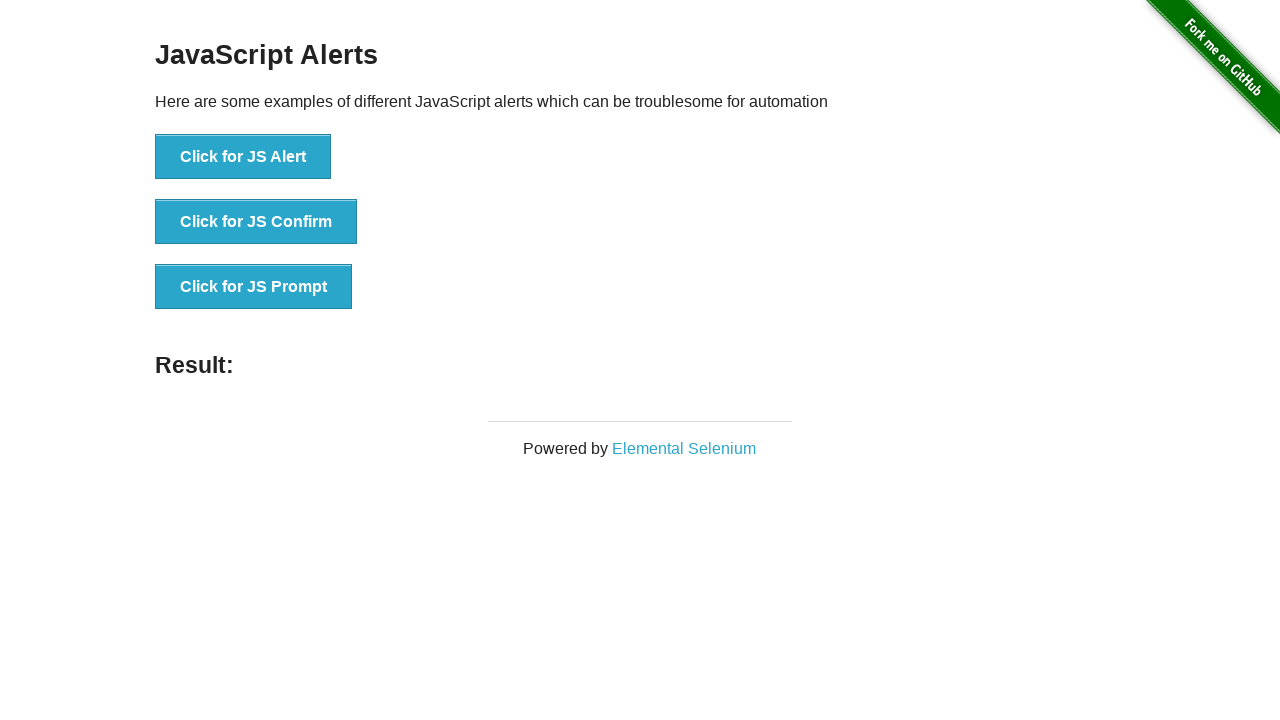

Set up dialog handler to capture and dismiss alerts
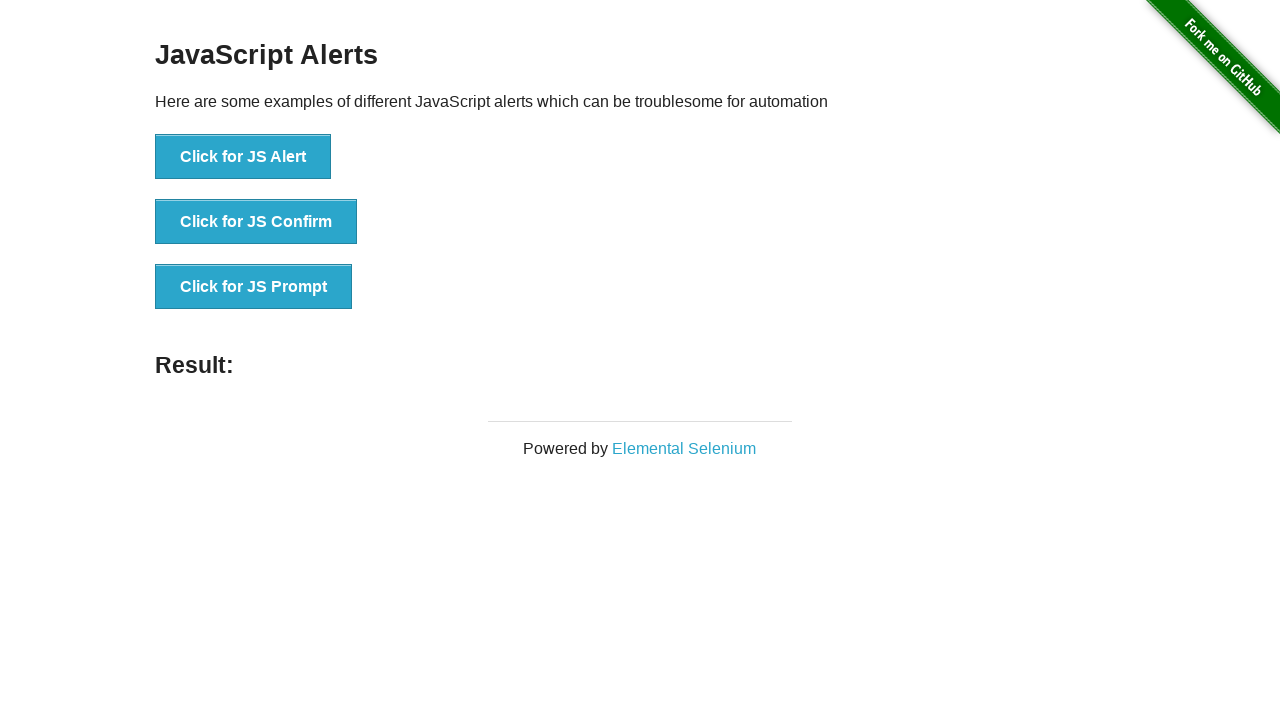

Clicked button to trigger JavaScript confirm dialog at (256, 222) on button[onclick='jsConfirm()']
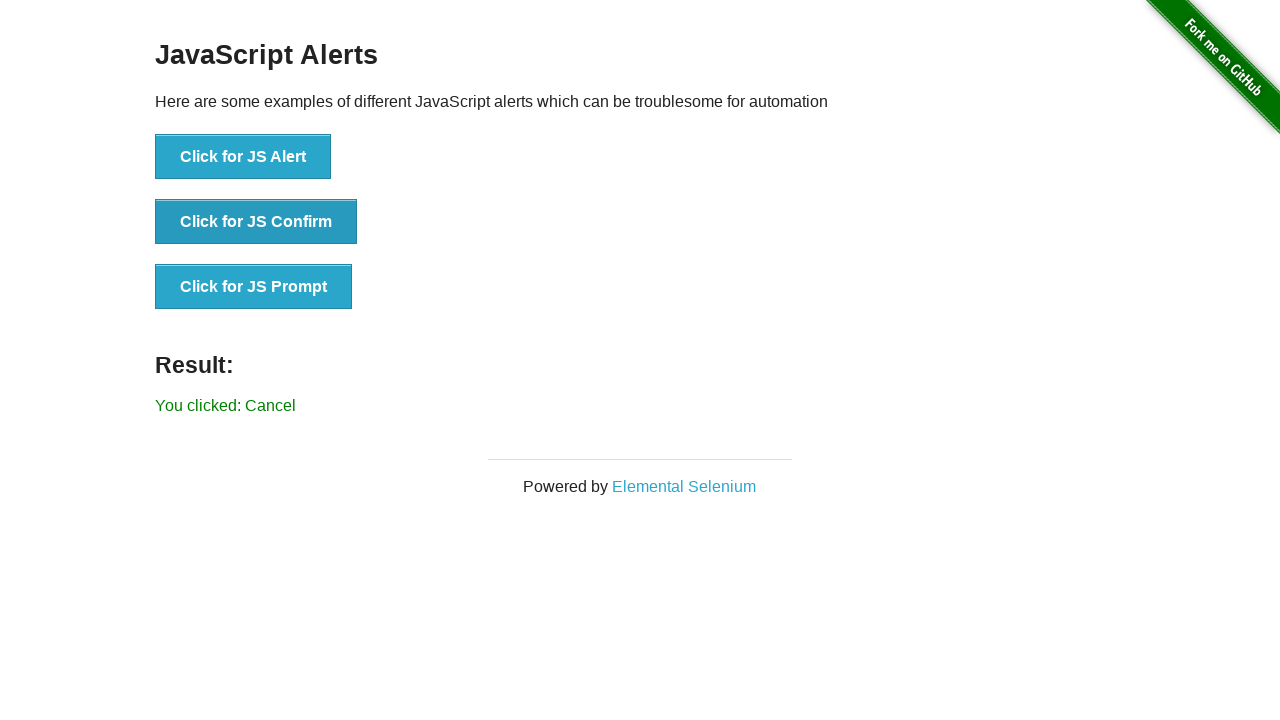

Result element loaded after dialog was dismissed
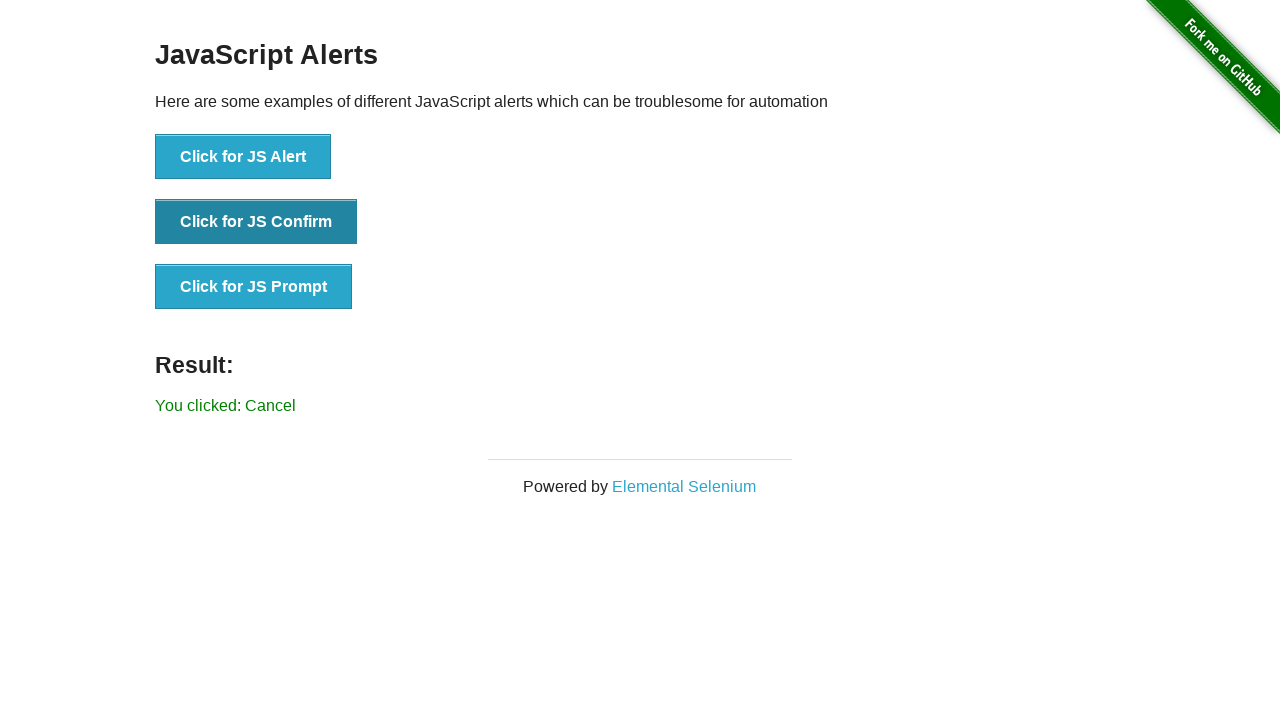

Verified that captured alert text matches expected message 'I am a JS Confirm'
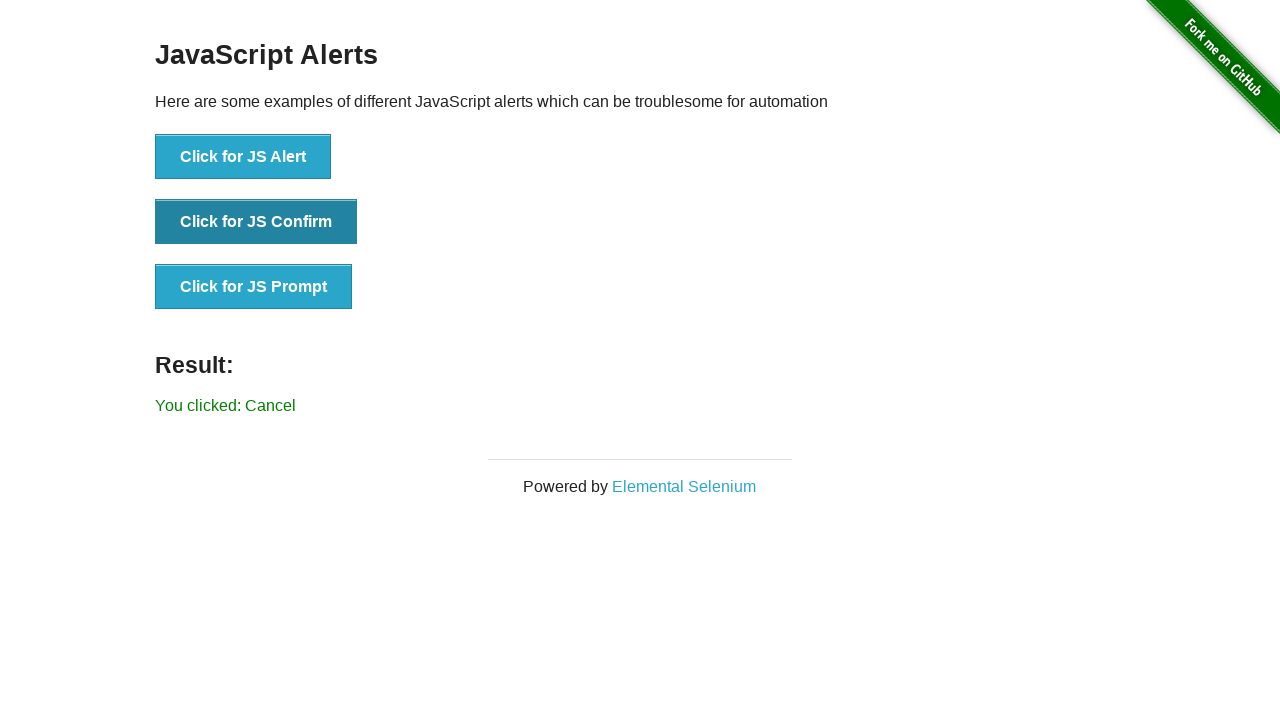

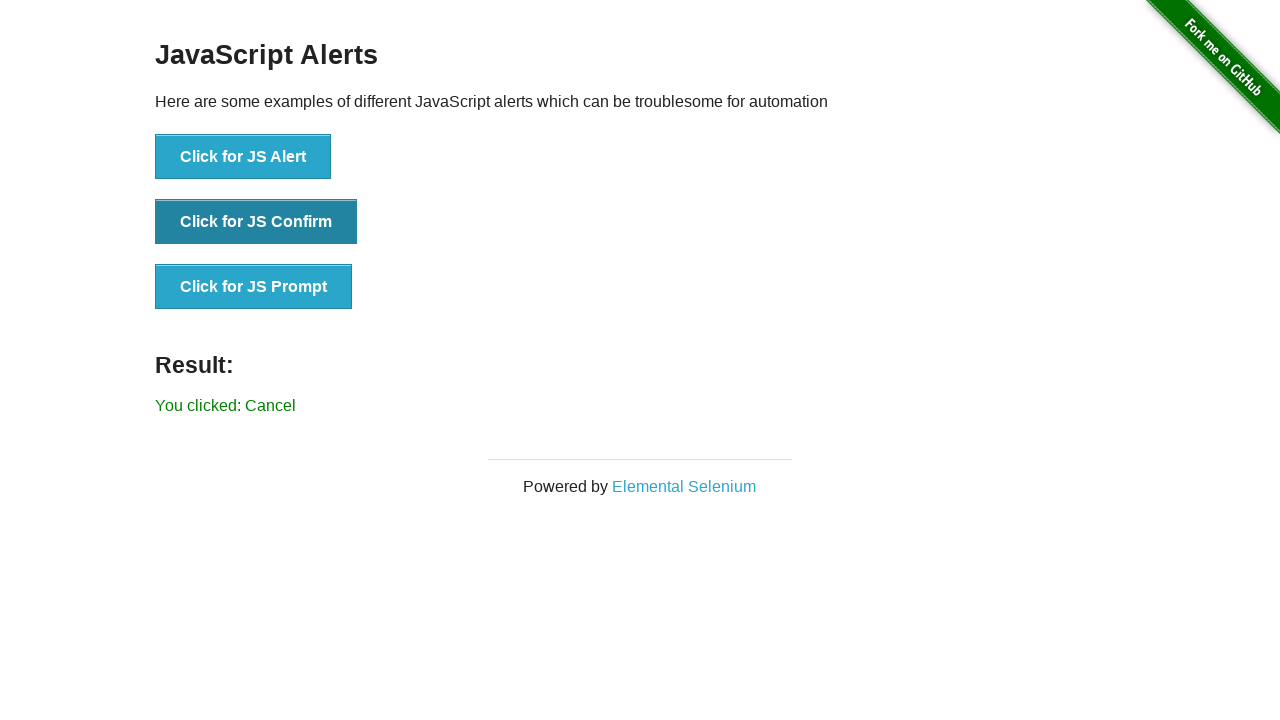